Tests JavaScript confirm dialog handling by switching to an iframe, clicking a "Try it" button that triggers a confirm alert, accepting the alert, and then verifying the result text displayed on the page.

Starting URL: https://www.w3schools.com/js/tryit.asp?filename=tryjs_confirm

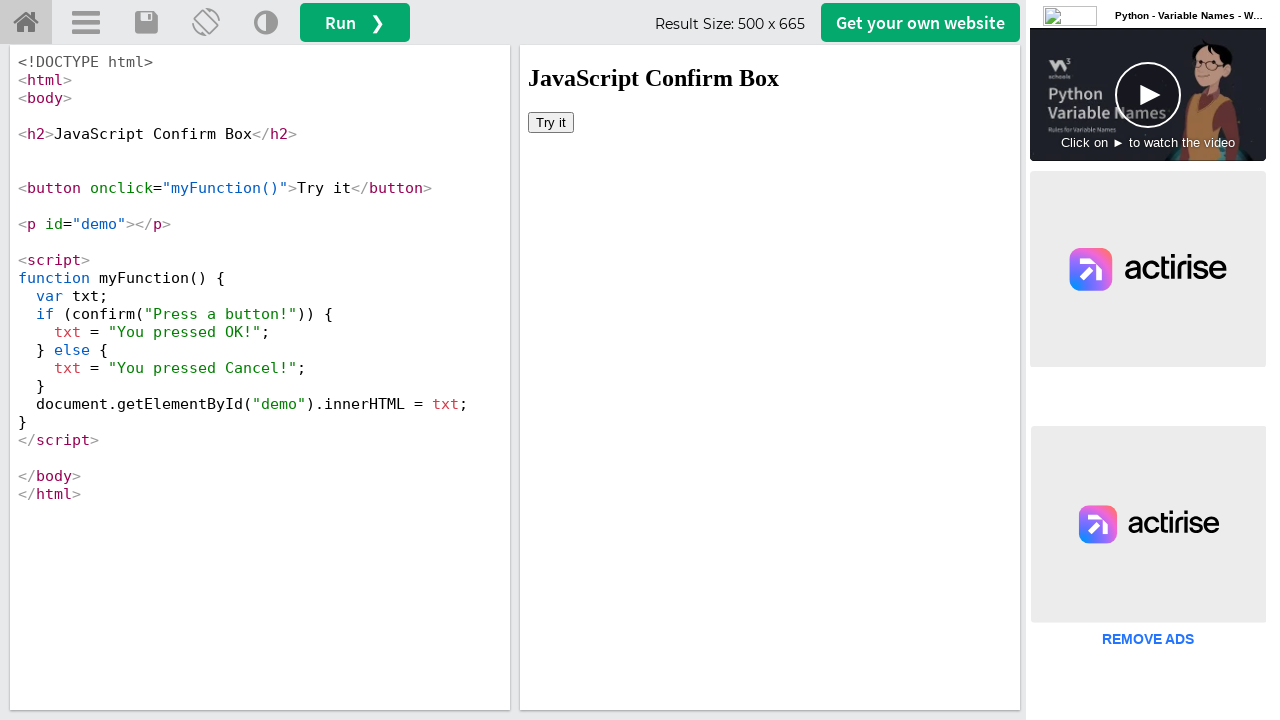

Located the iframe containing the JavaScript example
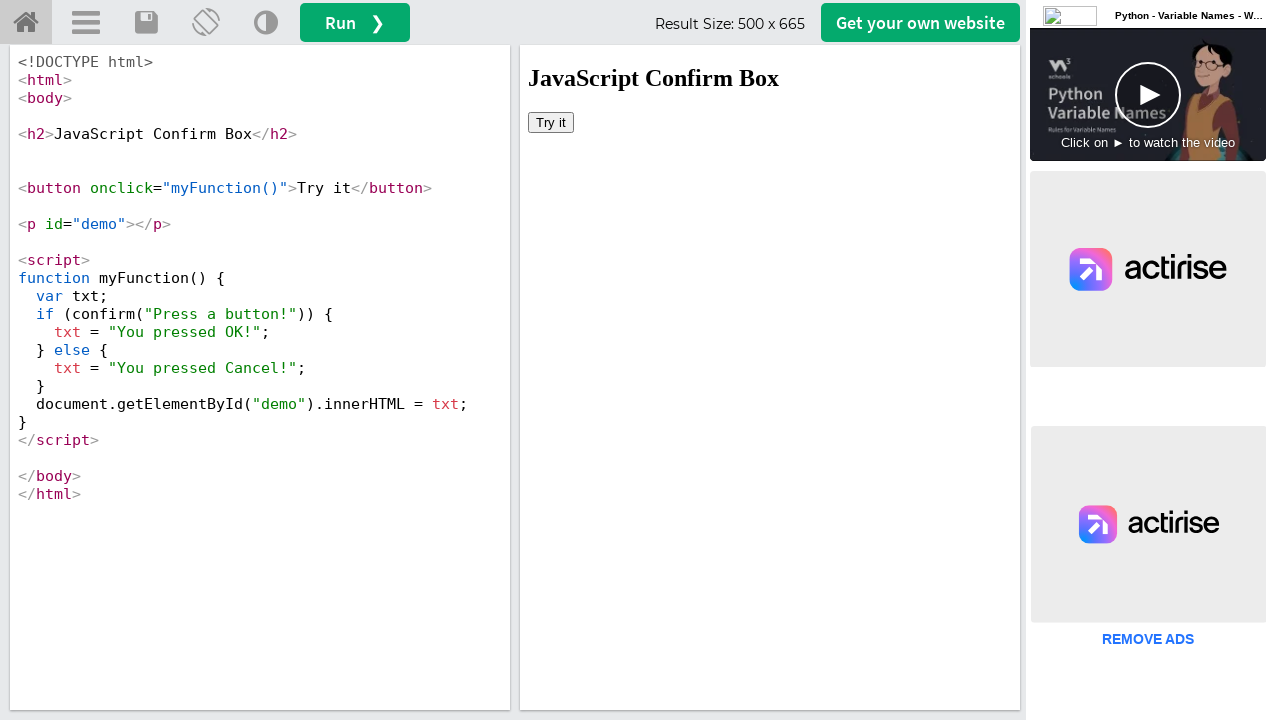

Set up dialog handler to automatically accept confirm dialogs
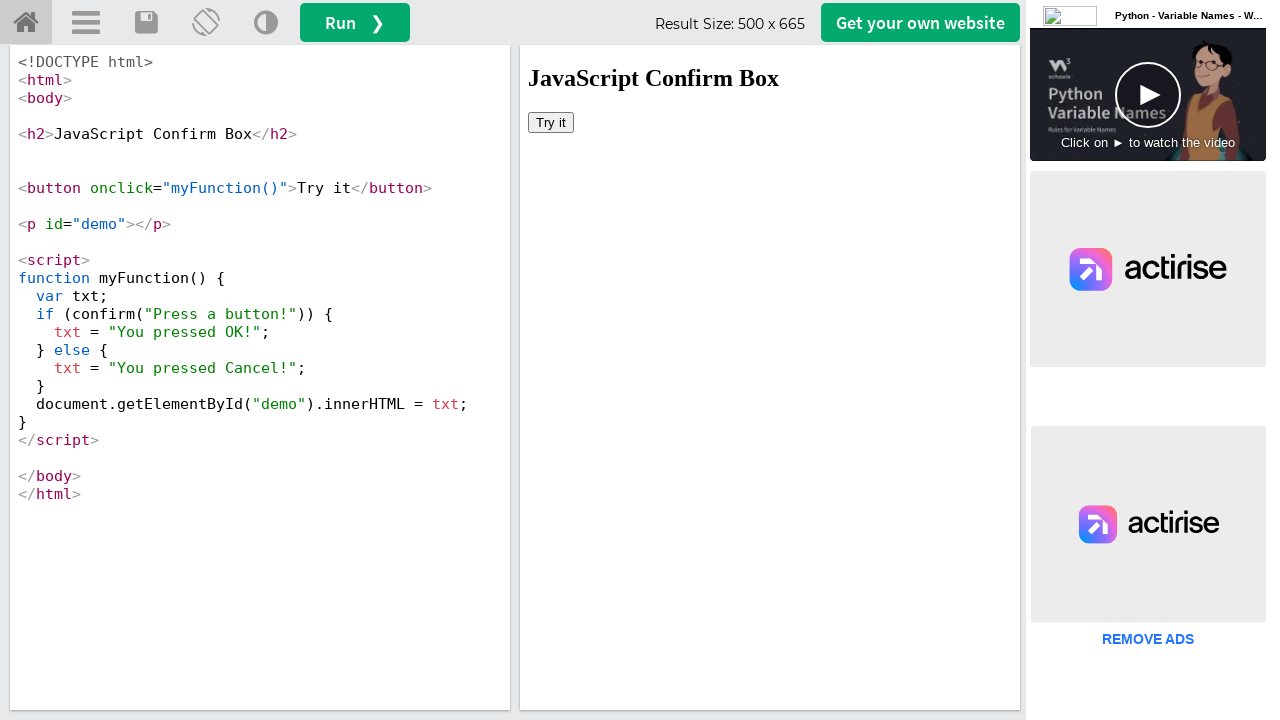

Clicked the 'Try it' button to trigger the confirm dialog at (551, 122) on #iframeResult >> internal:control=enter-frame >> xpath=//button[text()='Try it']
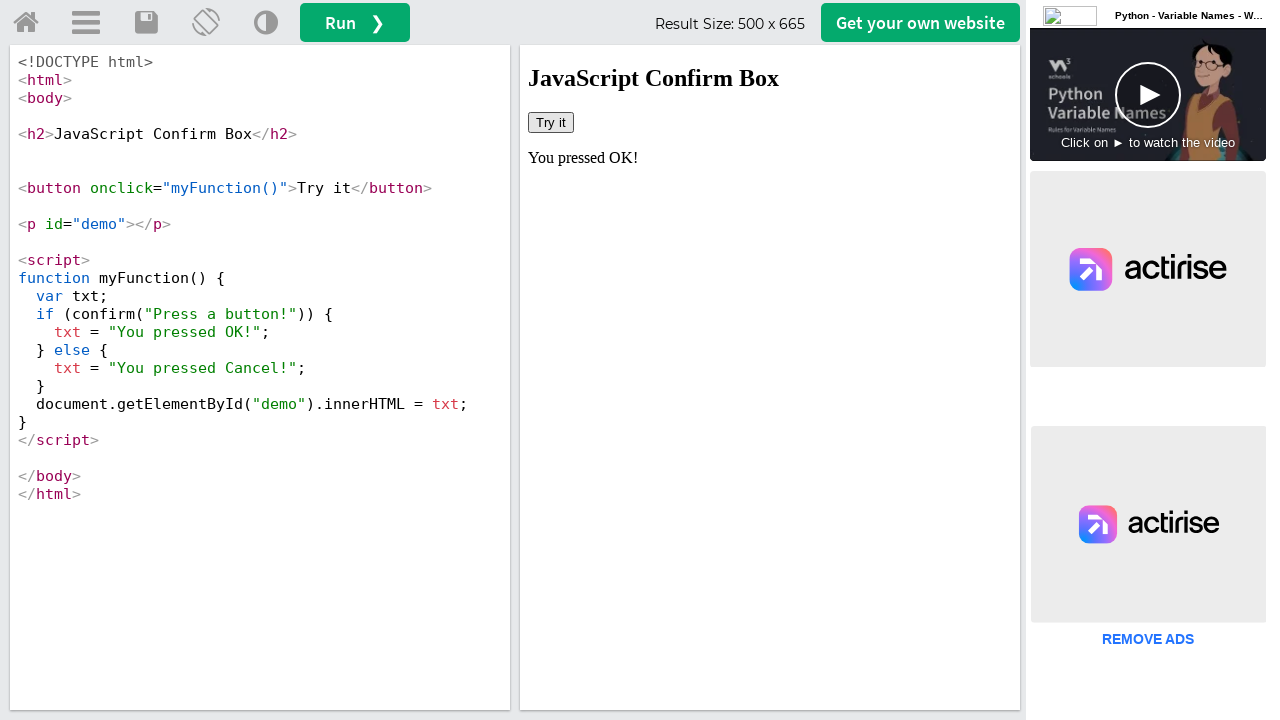

Waited for the confirm dialog to be handled and result to update
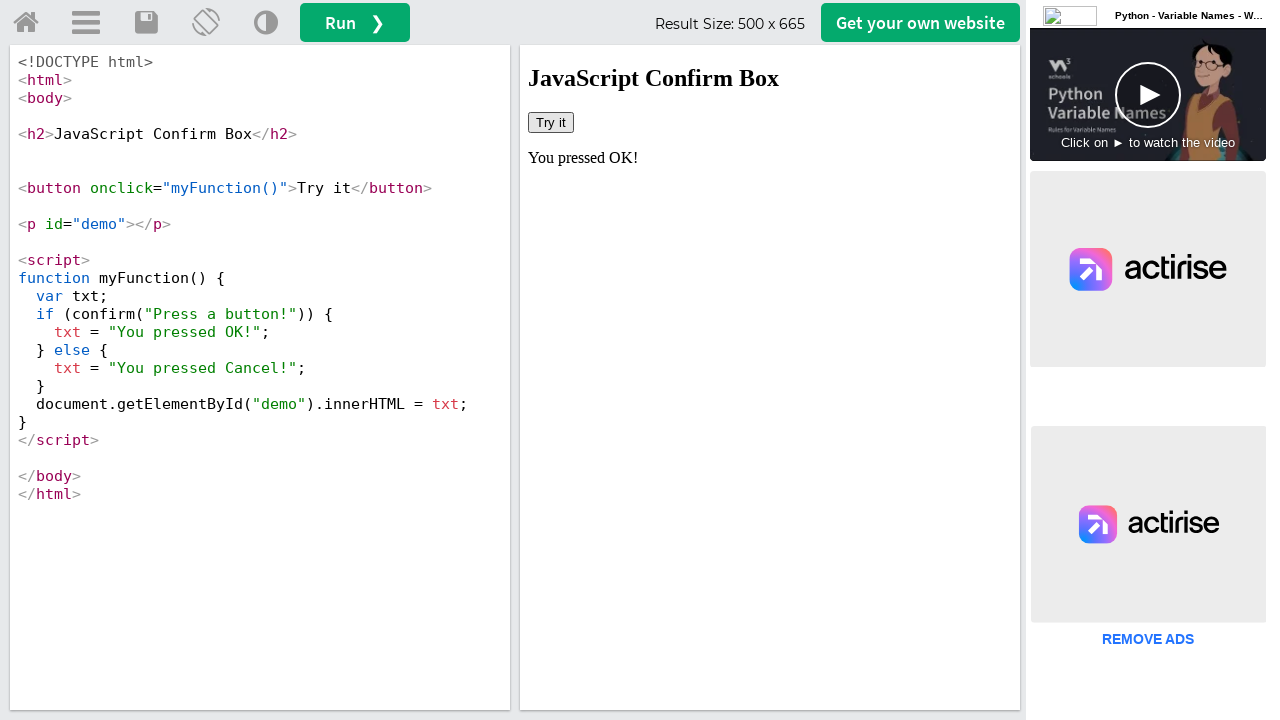

Retrieved result text: You pressed OK!
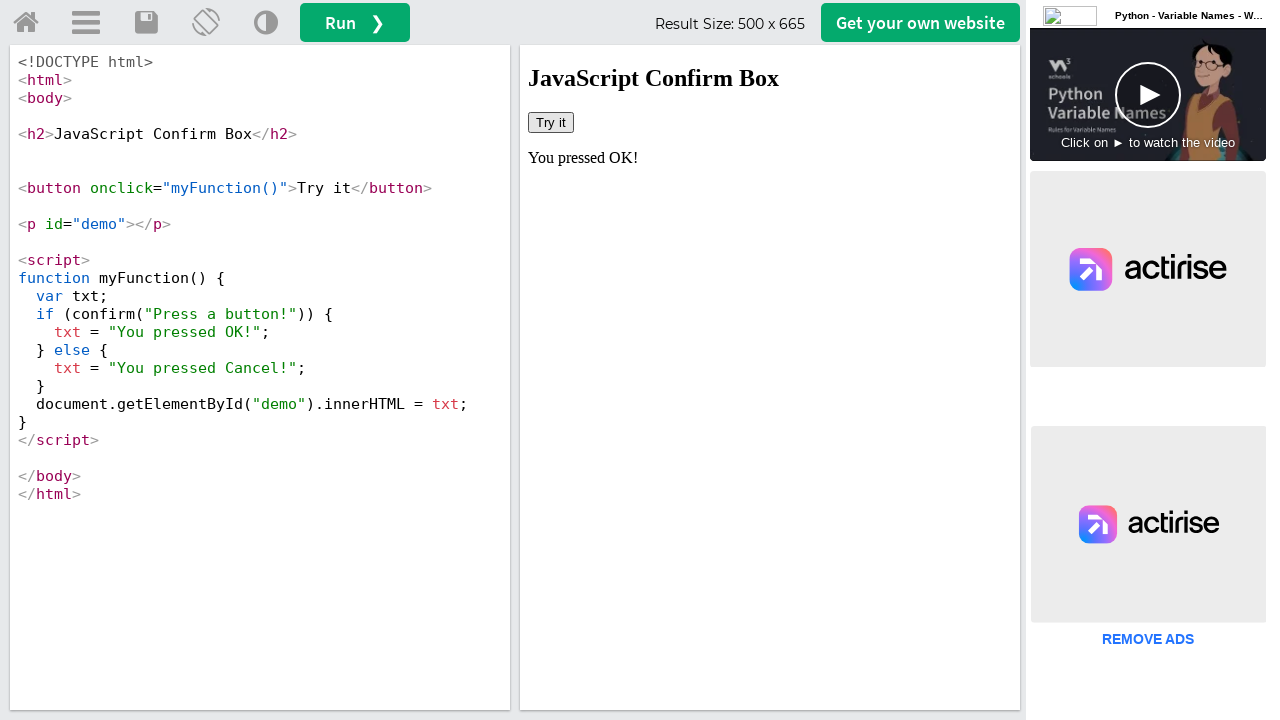

Printed result text to console
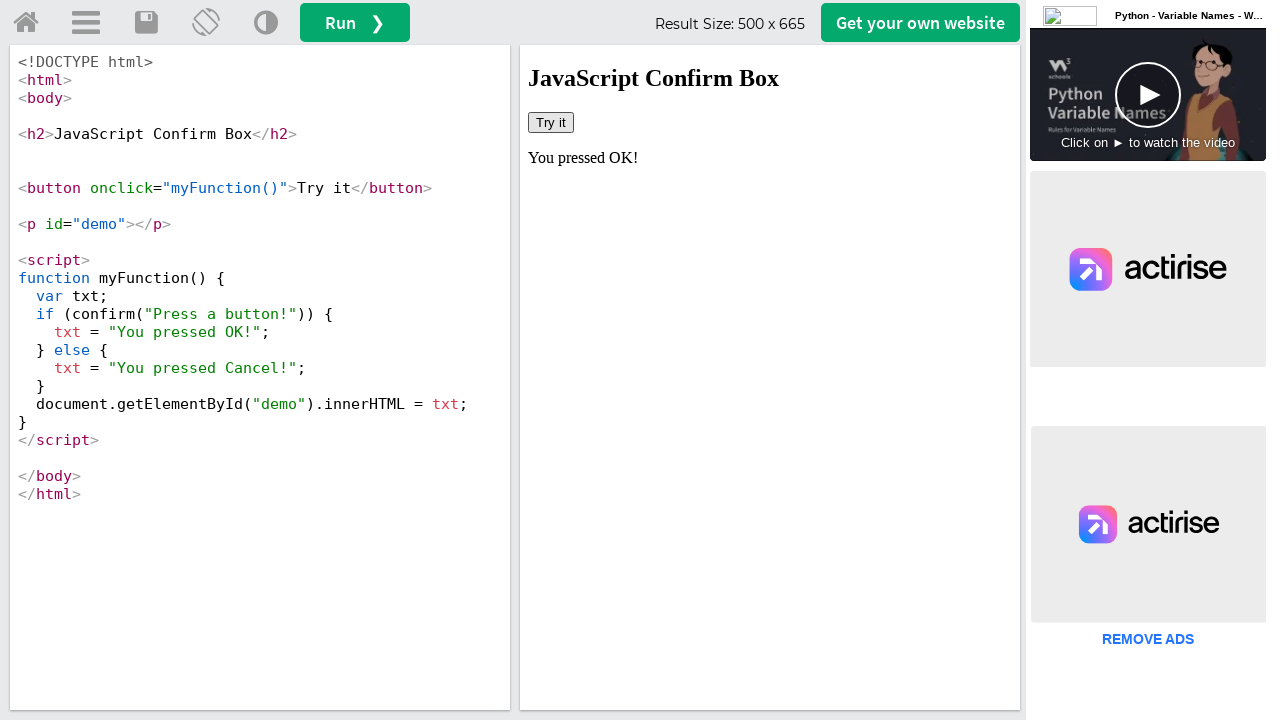

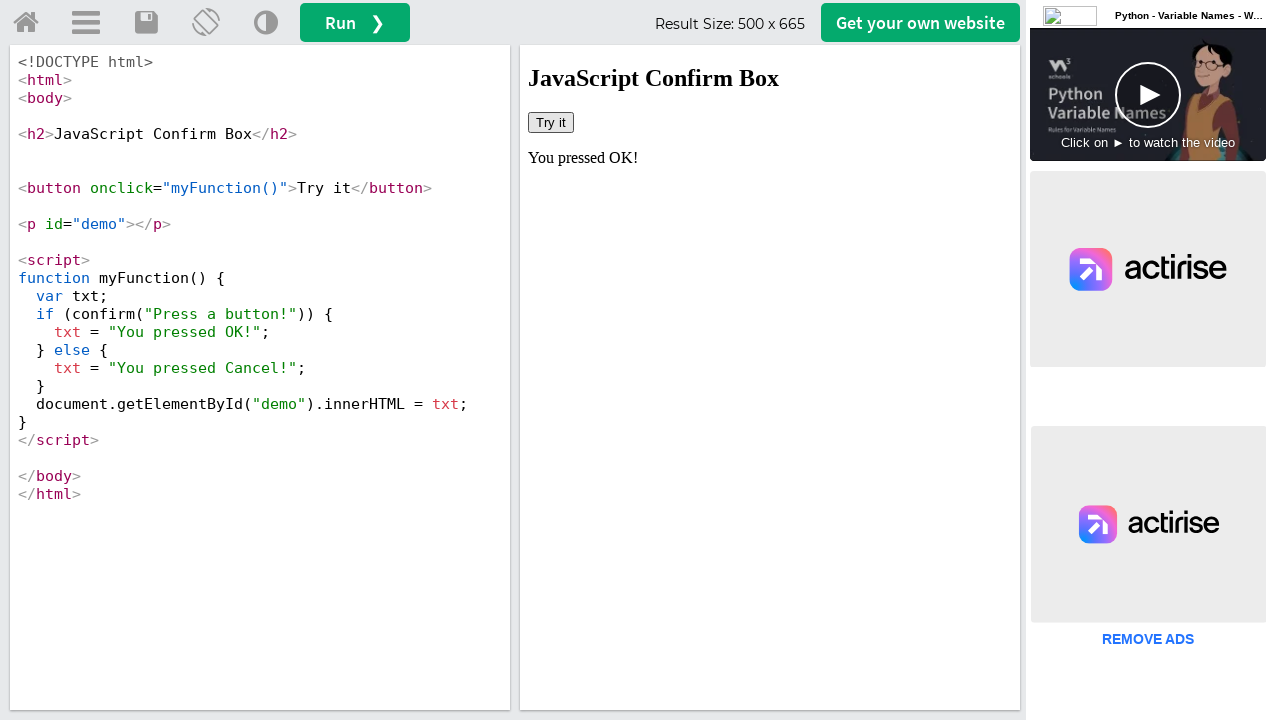